Tests handling of JavaScript prompt alerts by clicking the prompt button and verifying the result text

Starting URL: https://the-internet.herokuapp.com/javascript_alerts

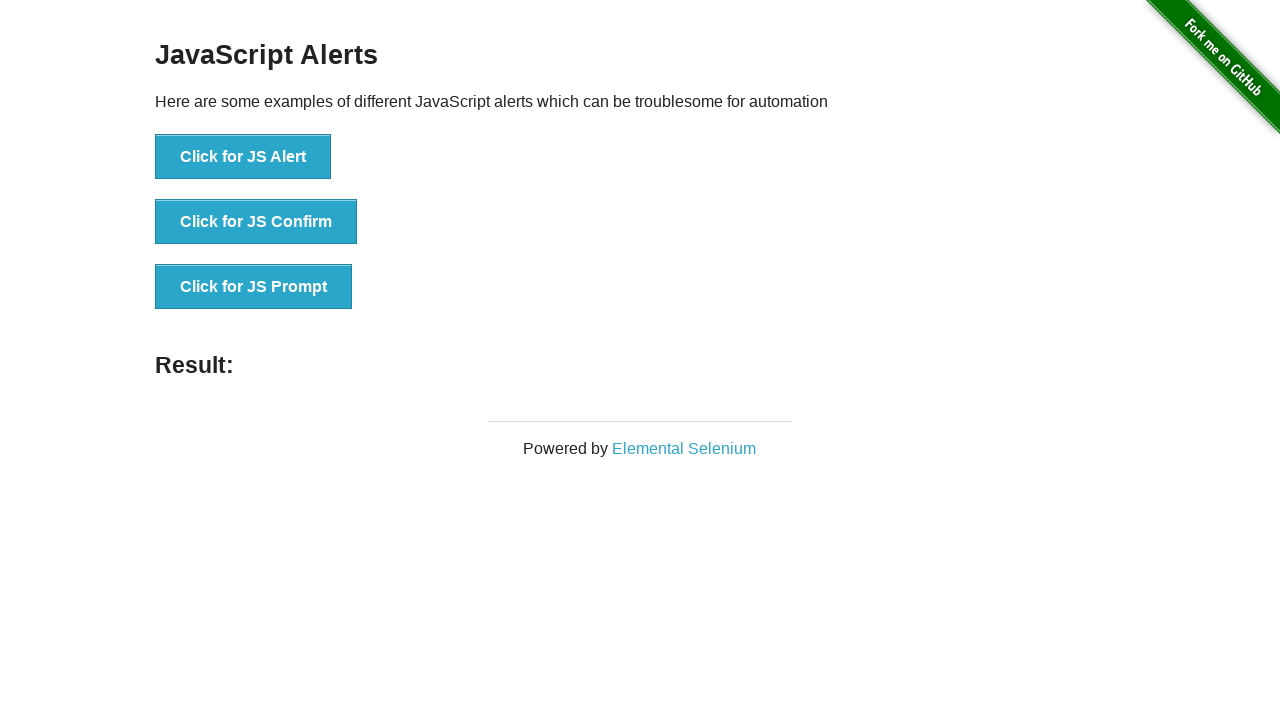

Set up dialog handler to dismiss prompts
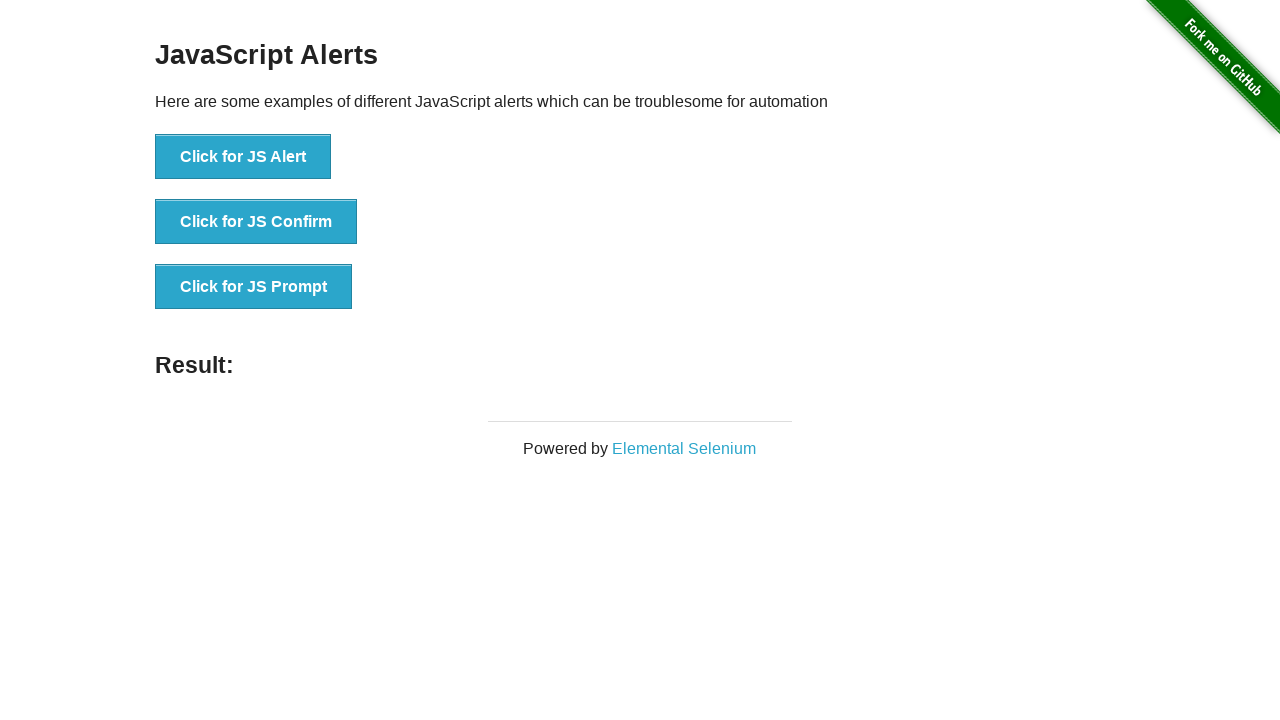

Clicked the JS Prompt button at (254, 287) on [onclick='jsPrompt()']
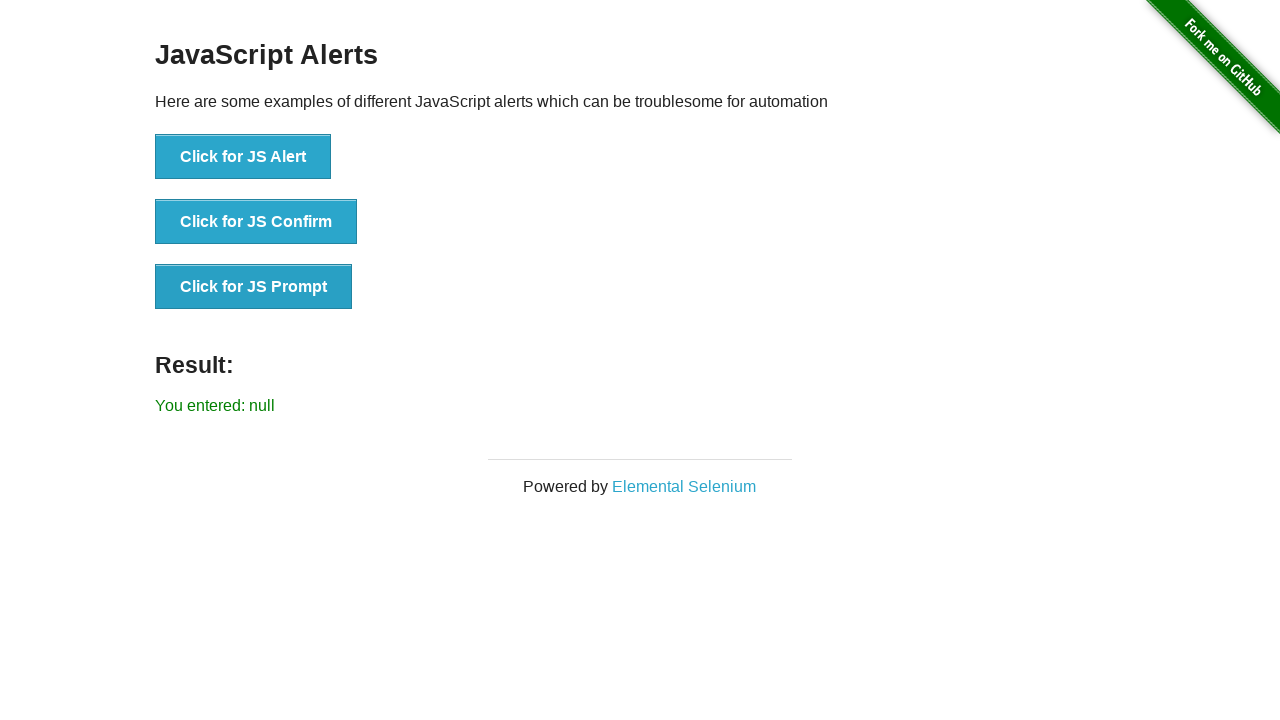

Result text element loaded
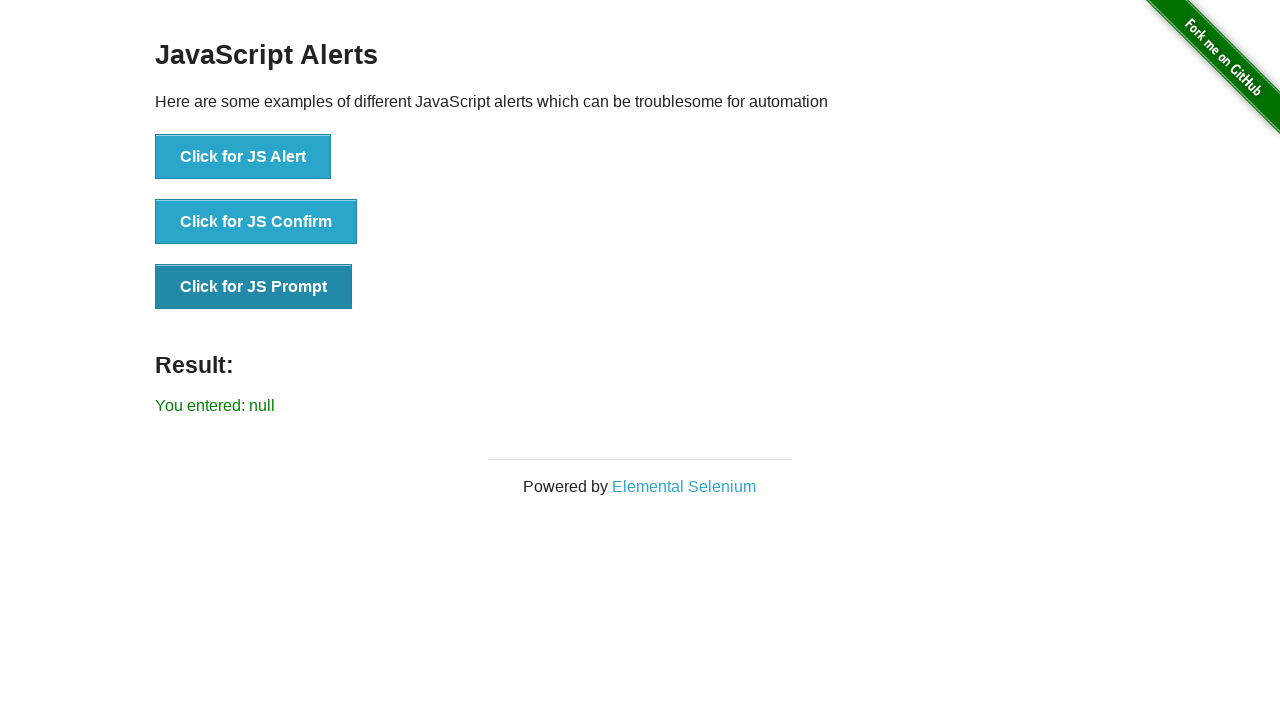

Verified result text shows 'You entered: null' after cancelling prompt
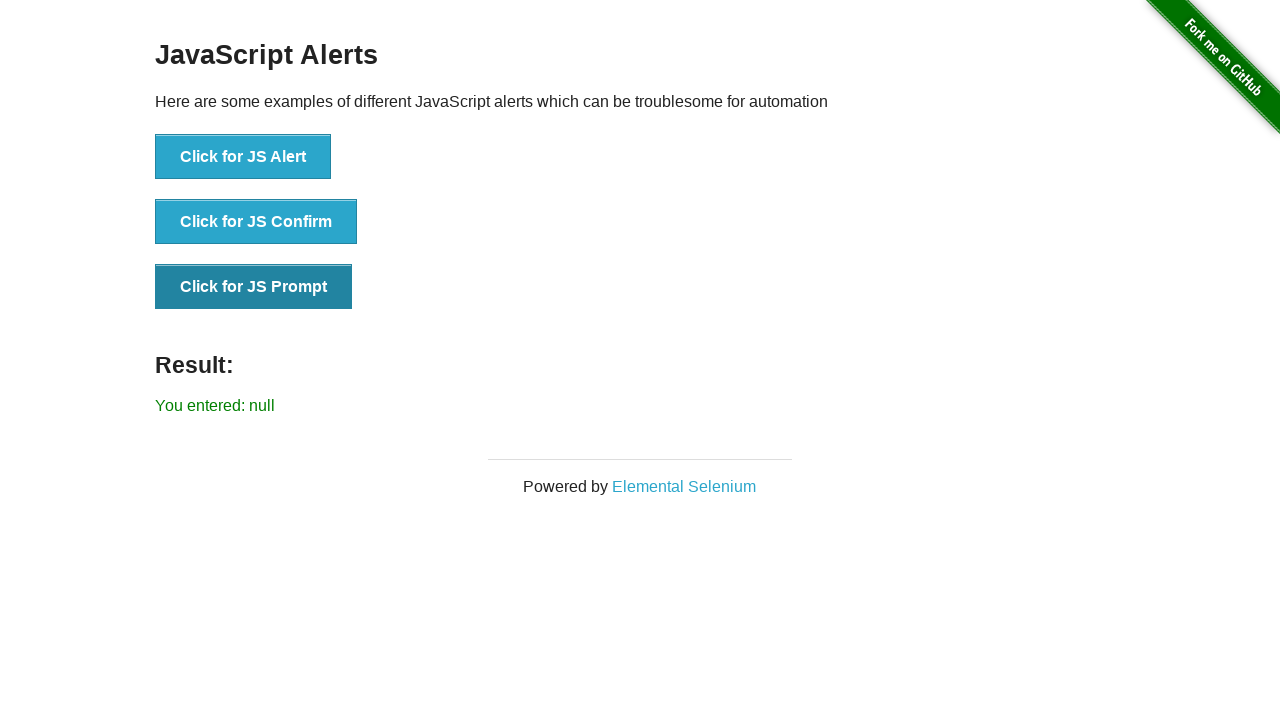

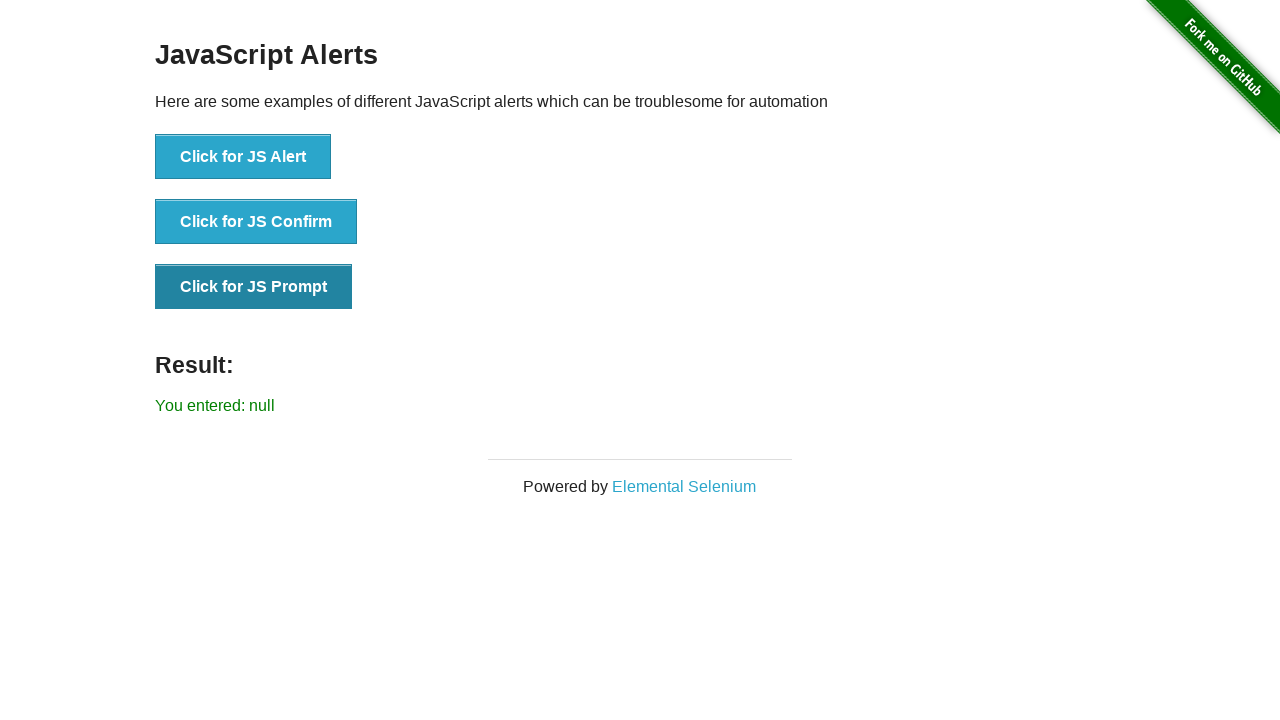